Tests the add/remove elements functionality by clicking the "Add Element" button 5 times and verifying that 5 "Delete" buttons are created as a result.

Starting URL: https://the-internet.herokuapp.com/add_remove_elements/

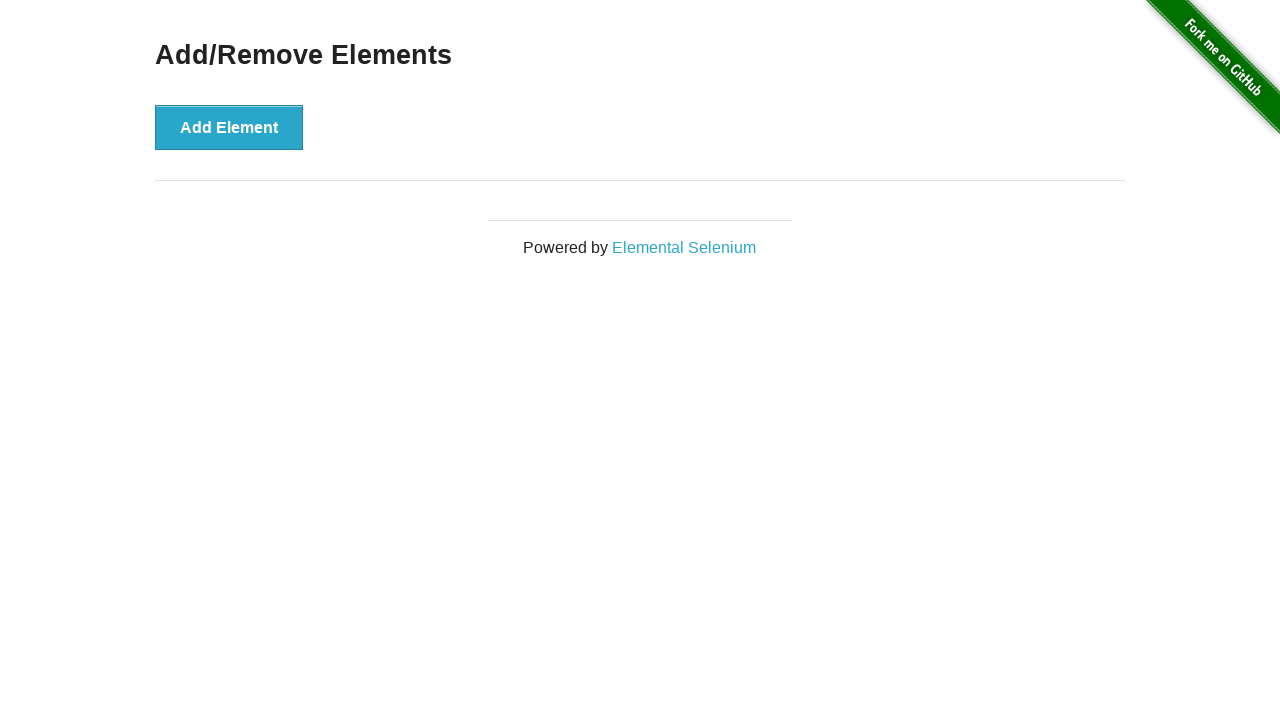

Clicked 'Add Element' button at (229, 127) on xpath=//button[text()="Add Element"]
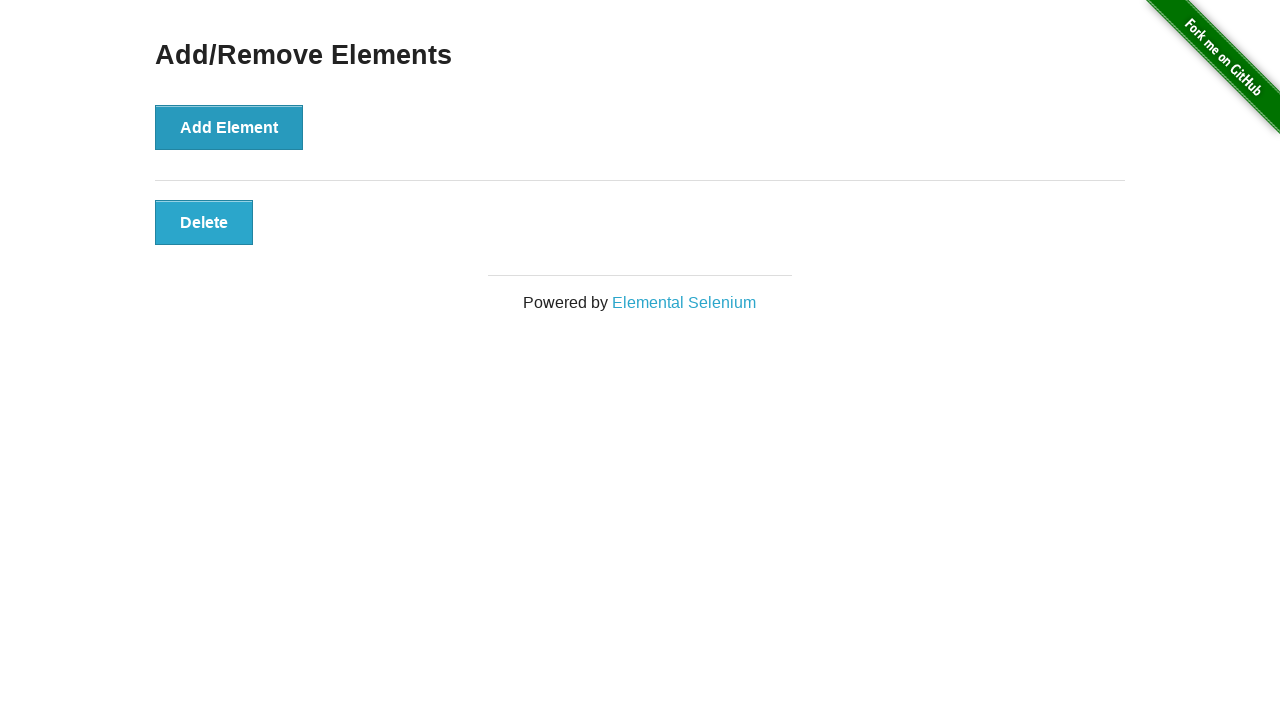

Clicked 'Add Element' button at (229, 127) on xpath=//button[text()="Add Element"]
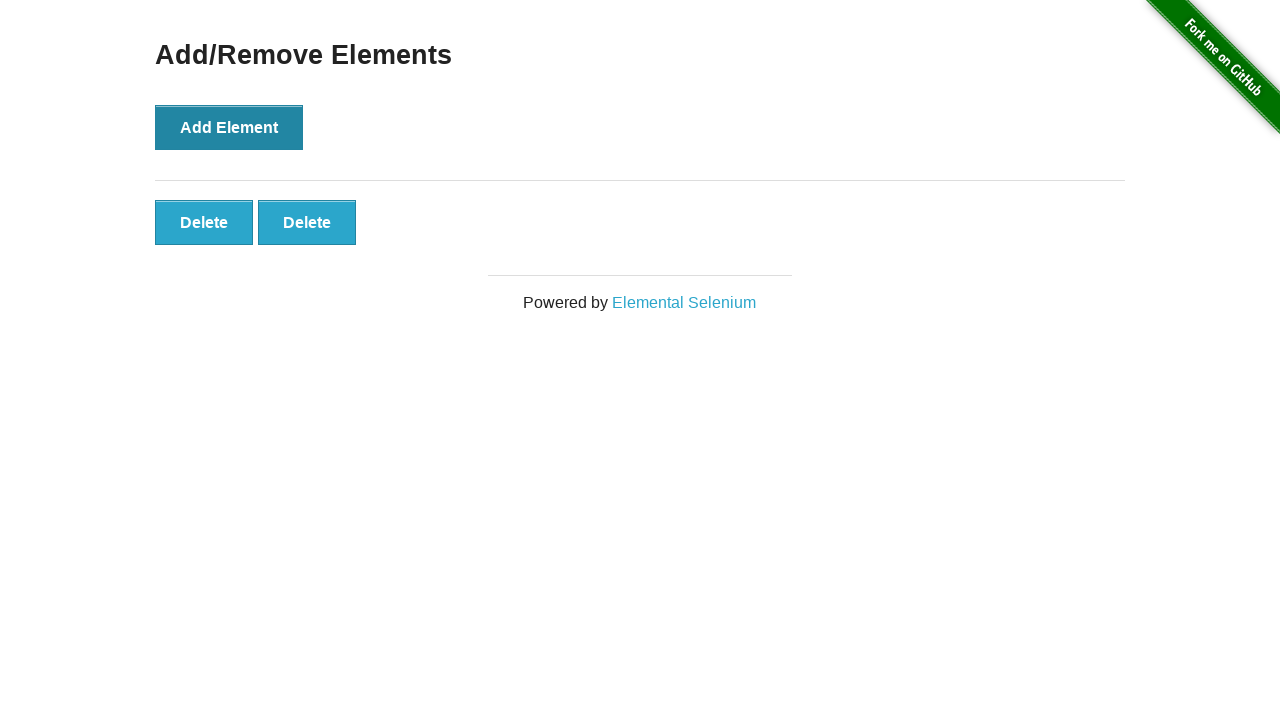

Clicked 'Add Element' button at (229, 127) on xpath=//button[text()="Add Element"]
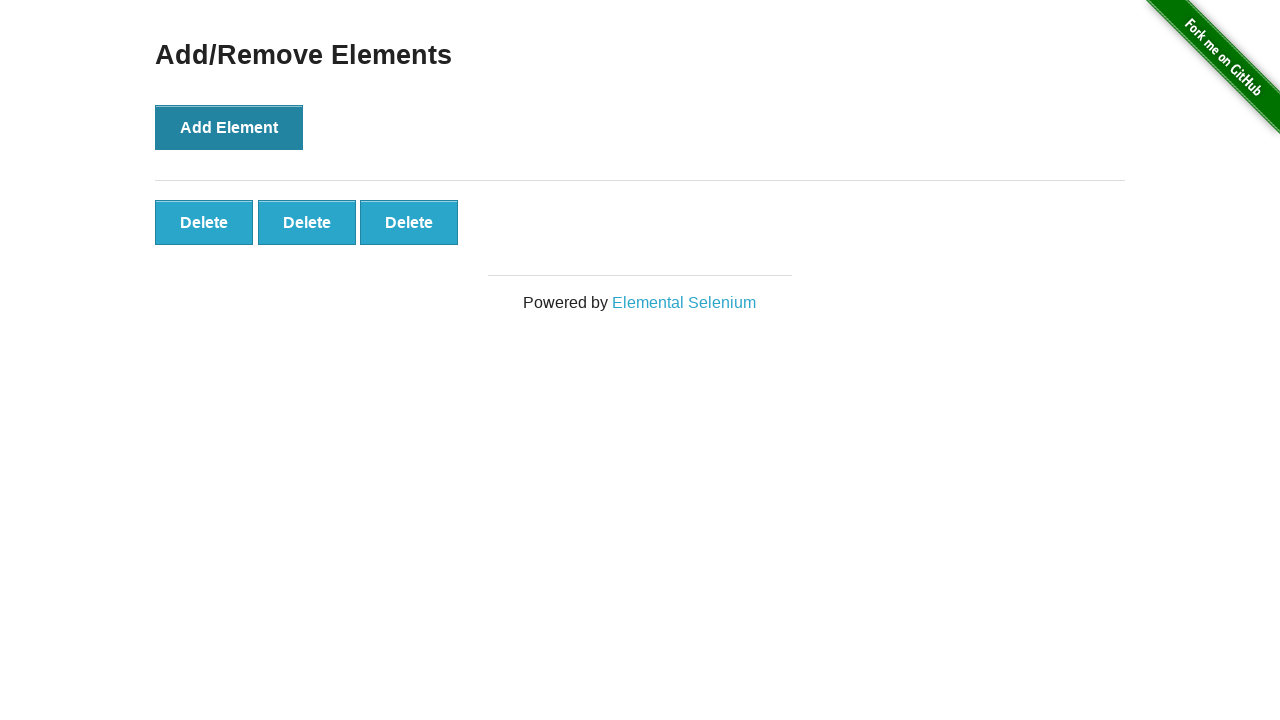

Clicked 'Add Element' button at (229, 127) on xpath=//button[text()="Add Element"]
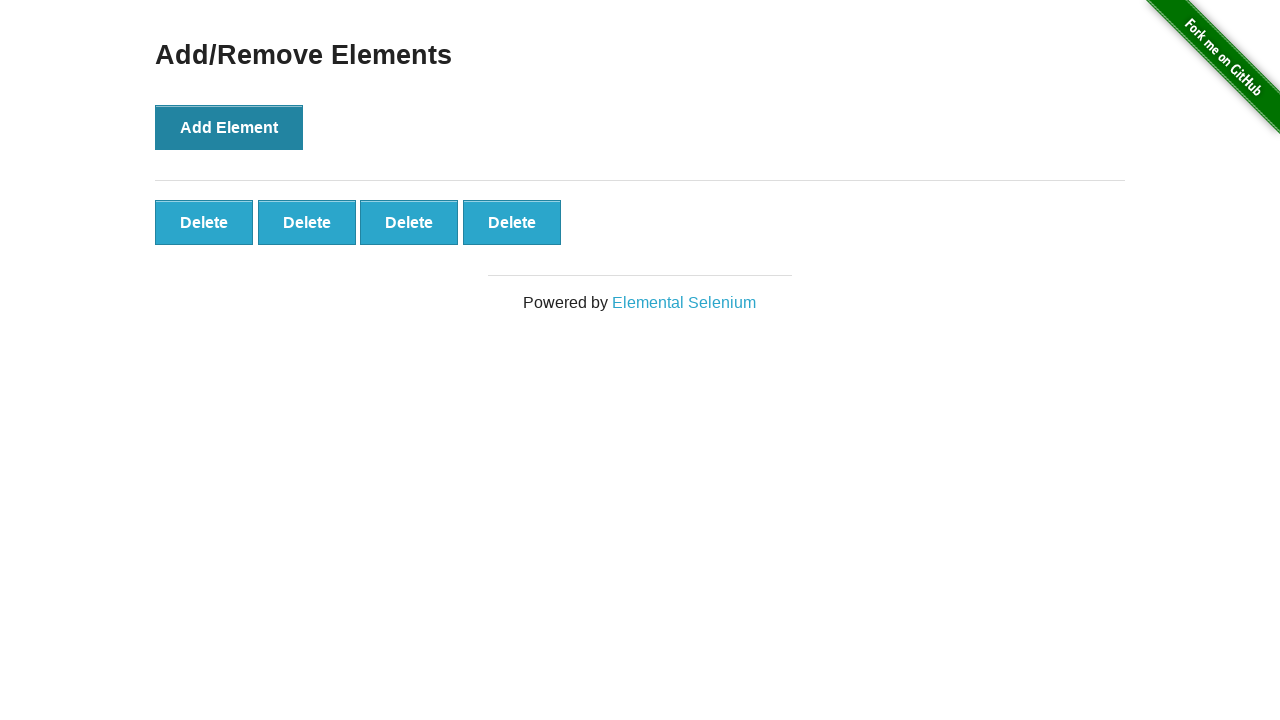

Clicked 'Add Element' button at (229, 127) on xpath=//button[text()="Add Element"]
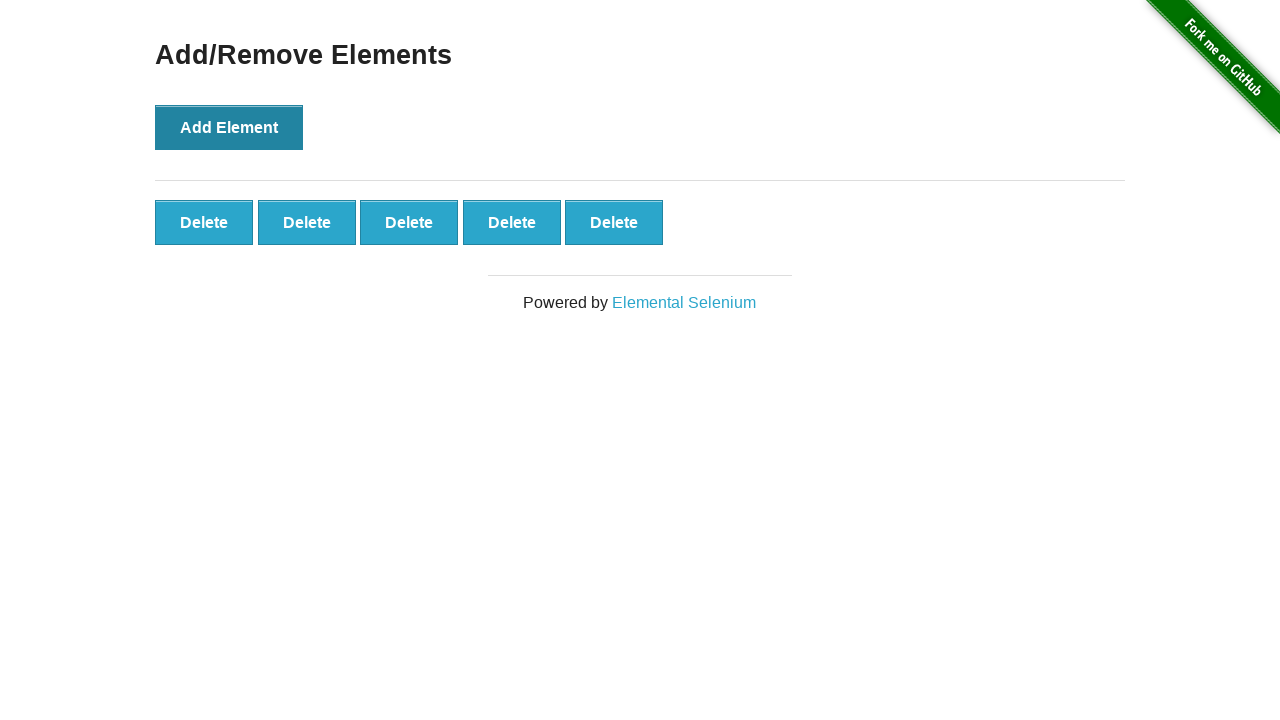

Waited 500ms for elements to be added
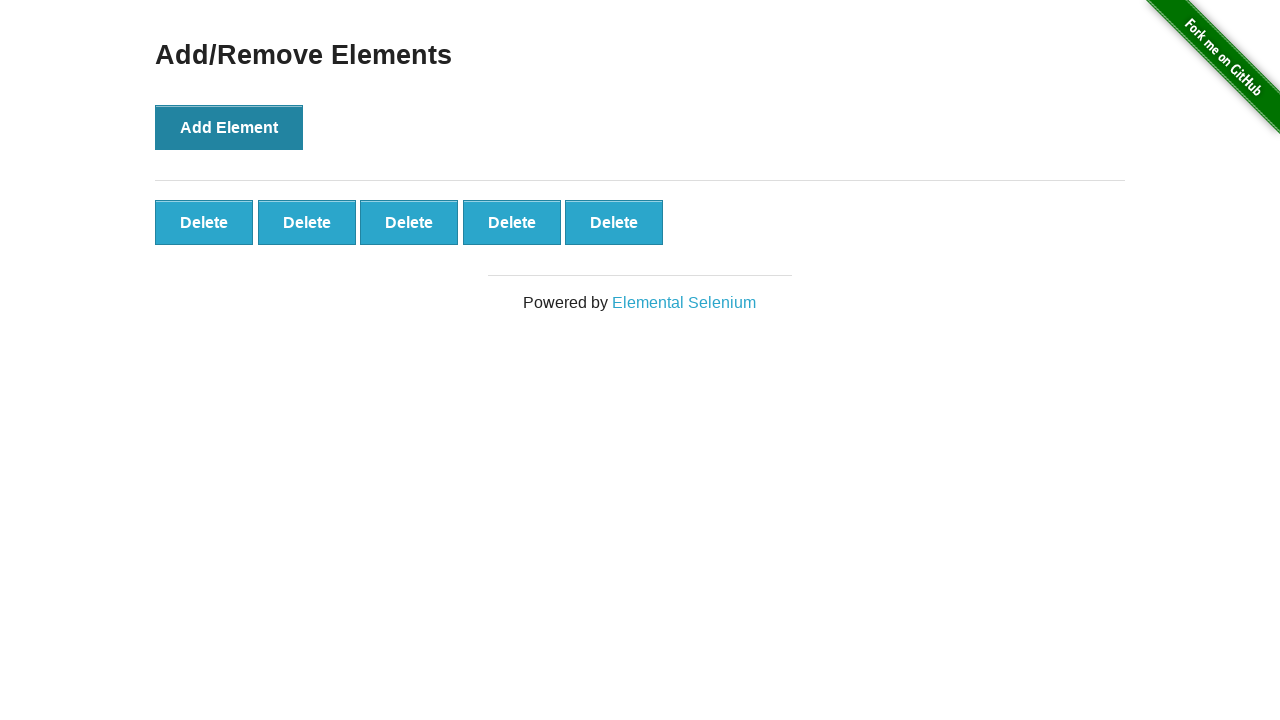

Located all Delete buttons
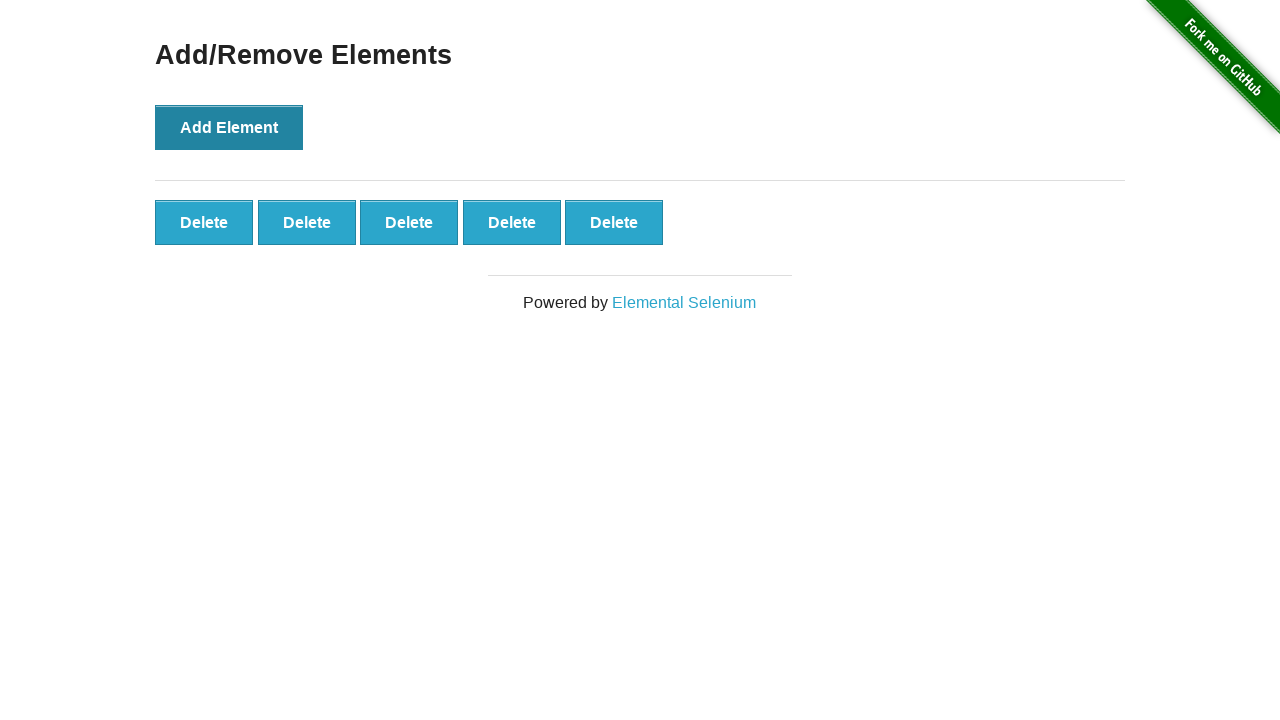

First Delete button is visible
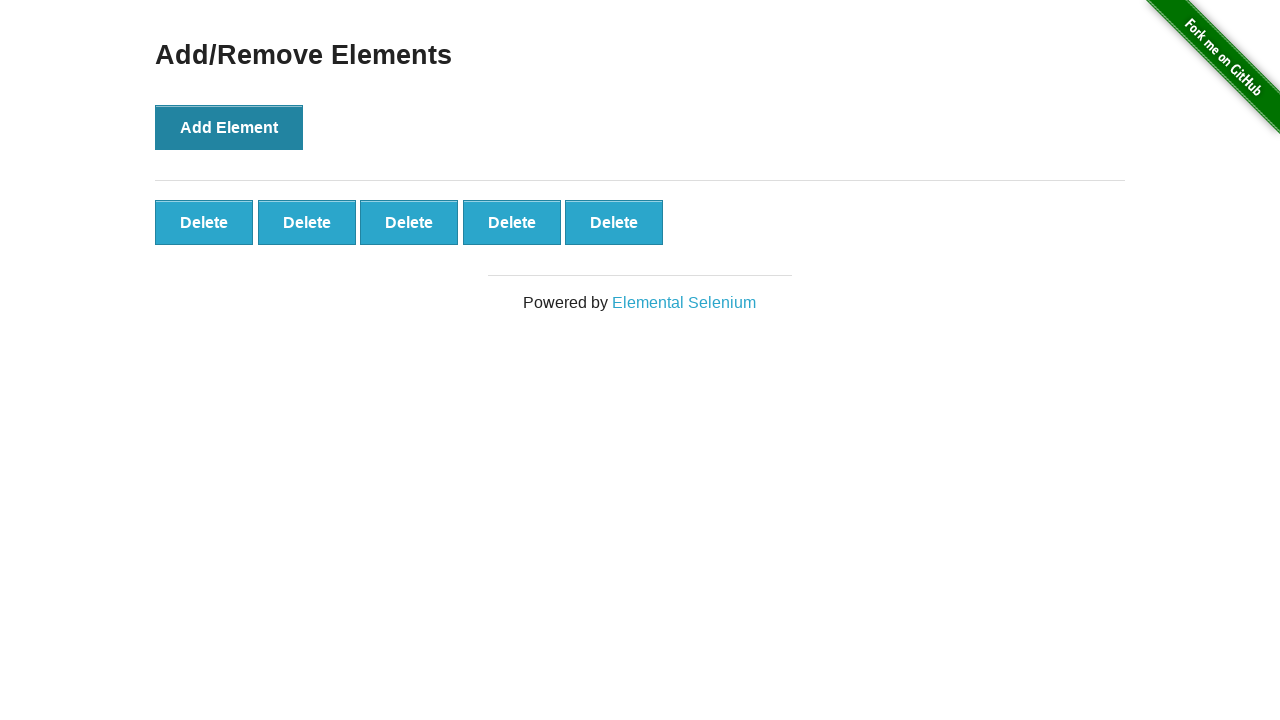

Verified that 5 Delete buttons were created
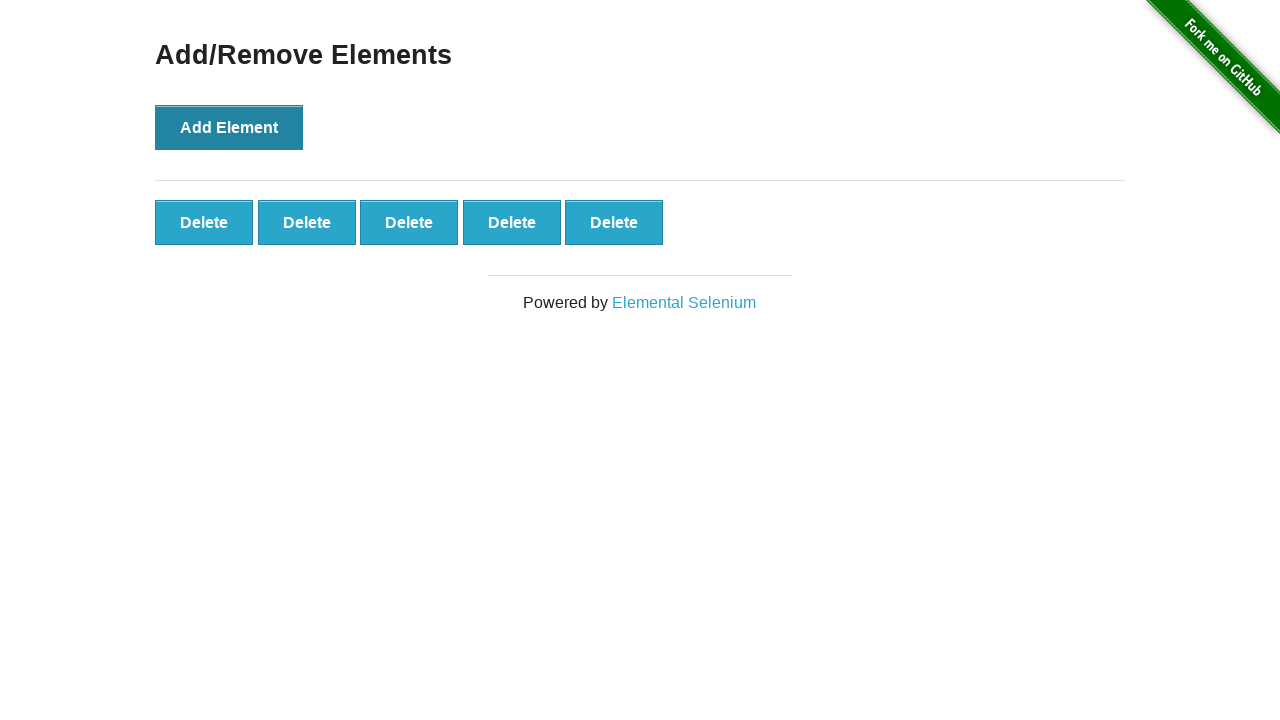

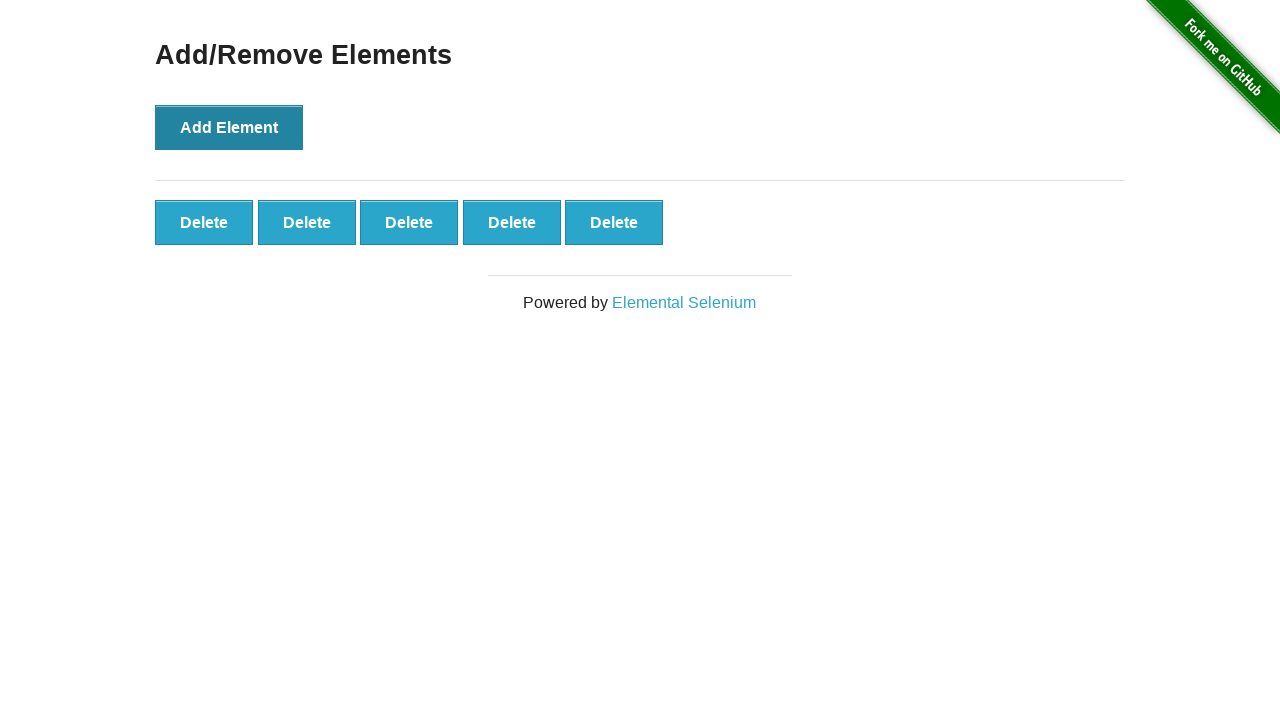